Tests interaction with shadow DOM elements on a books PWA site by entering text in a search field and clicking a button within nested shadow DOMs

Starting URL: https://books-pwakit.appspot.com/

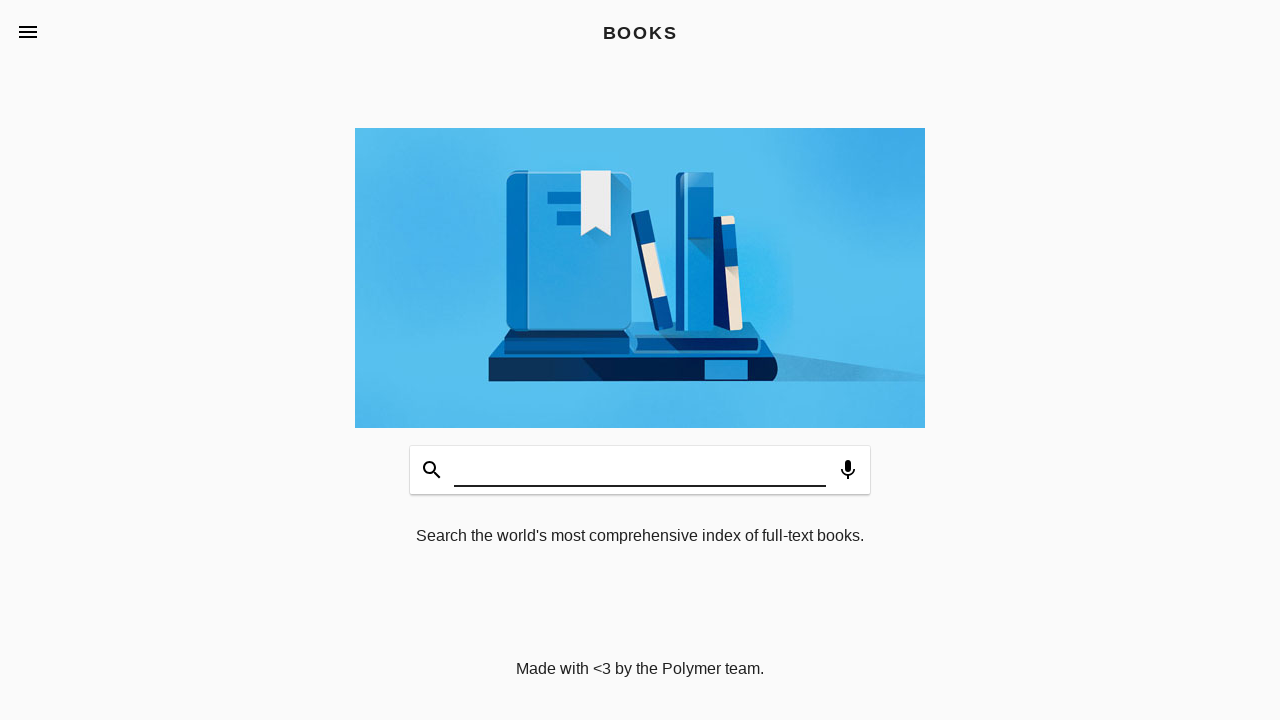

Located book-app shadow host element
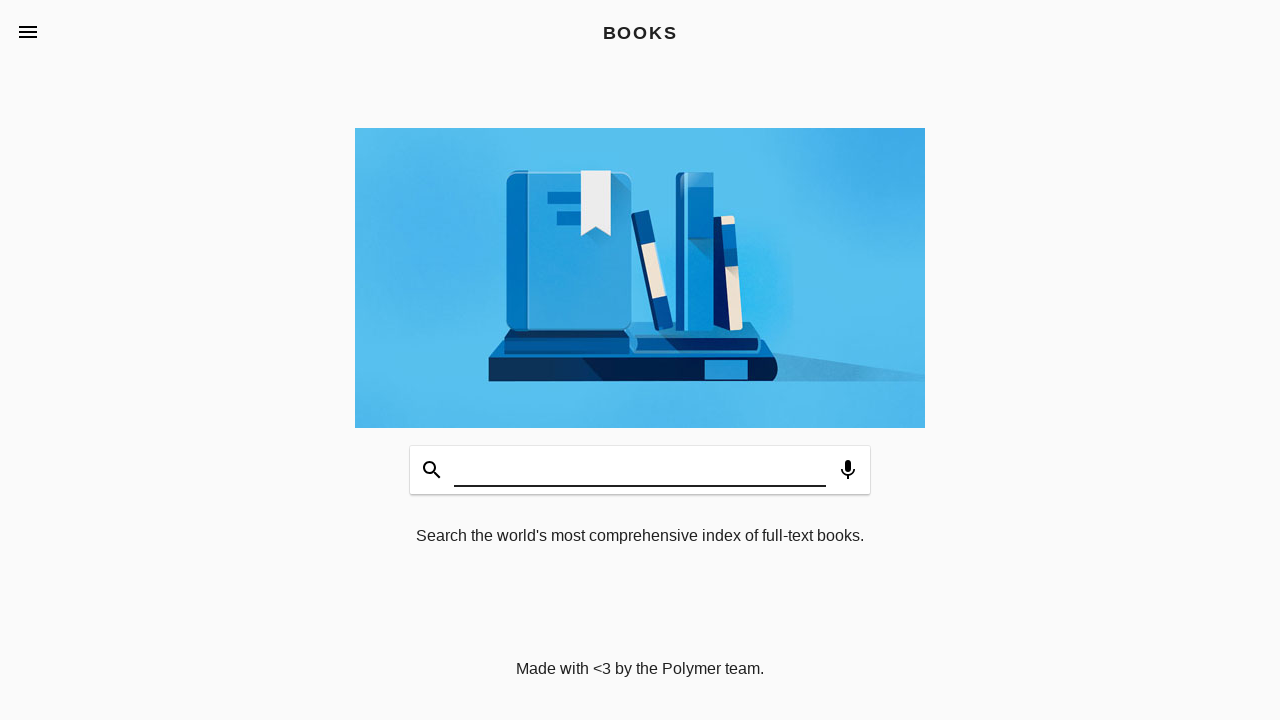

Accessed shadow root of book-app element
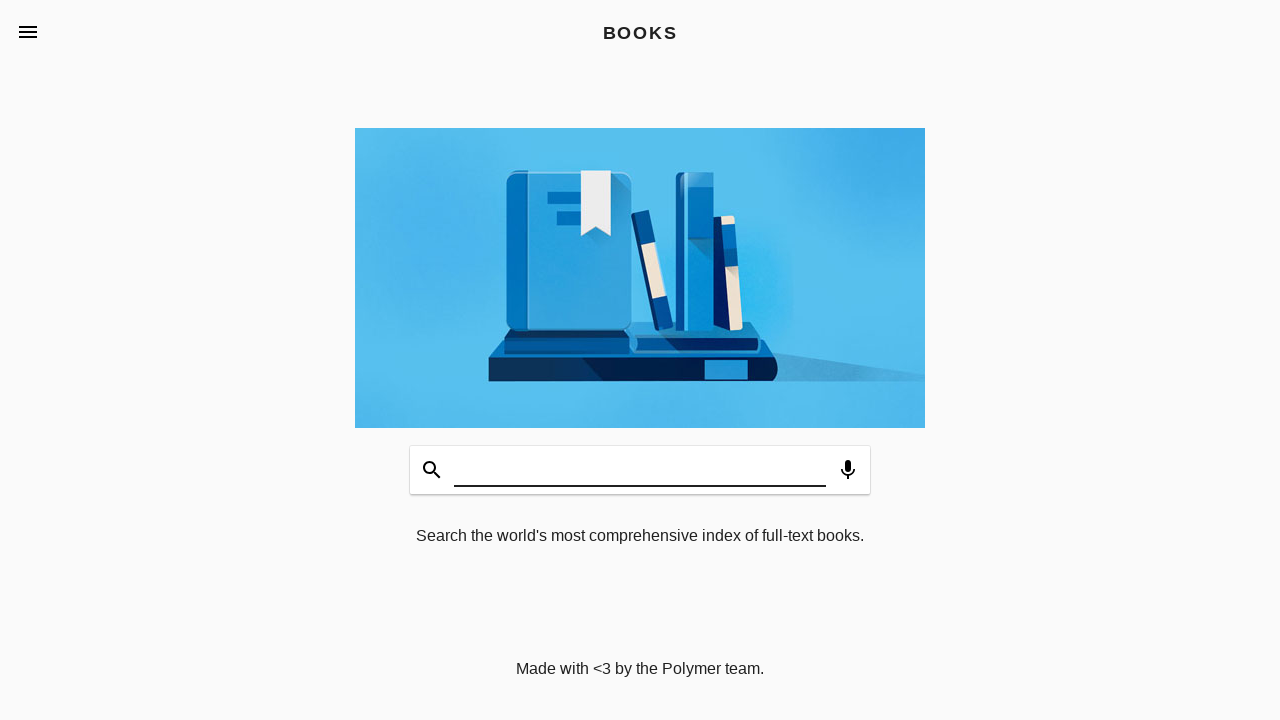

Located input field within shadow DOM
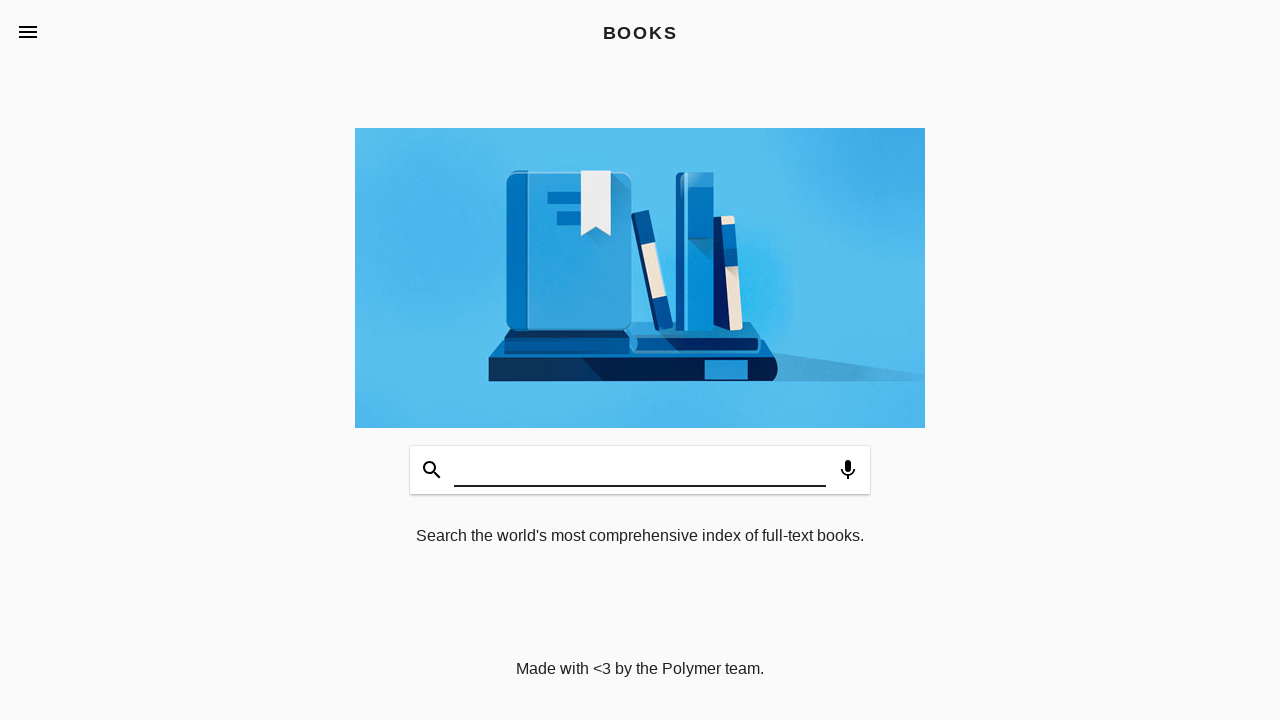

Filled search field with 'WELCOME'
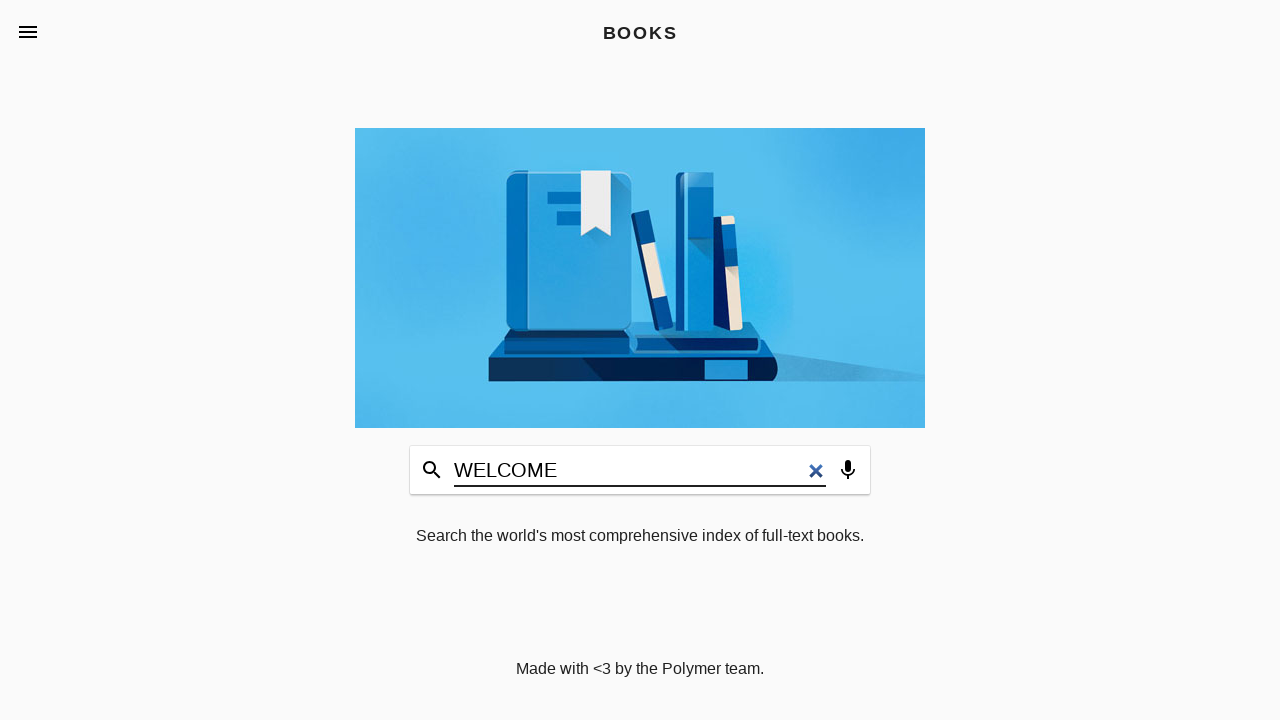

Located book-app shadow host element again
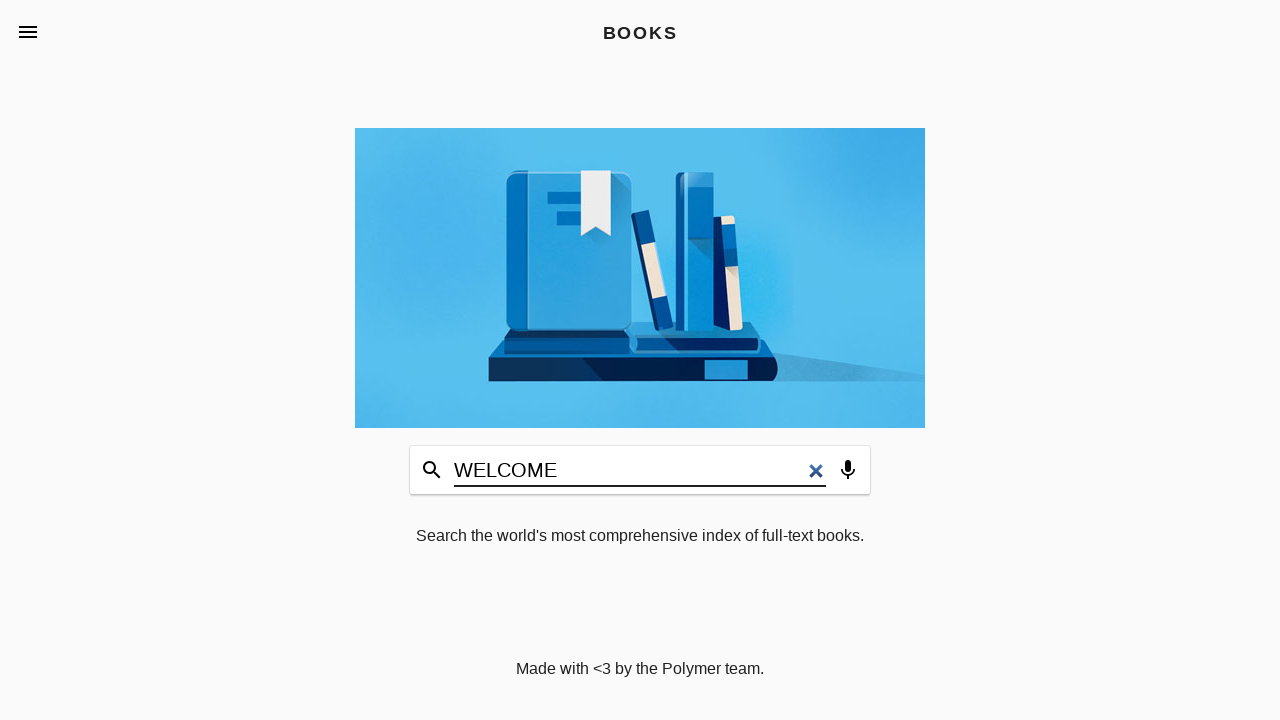

Accessed shadow root of book-app for nested navigation
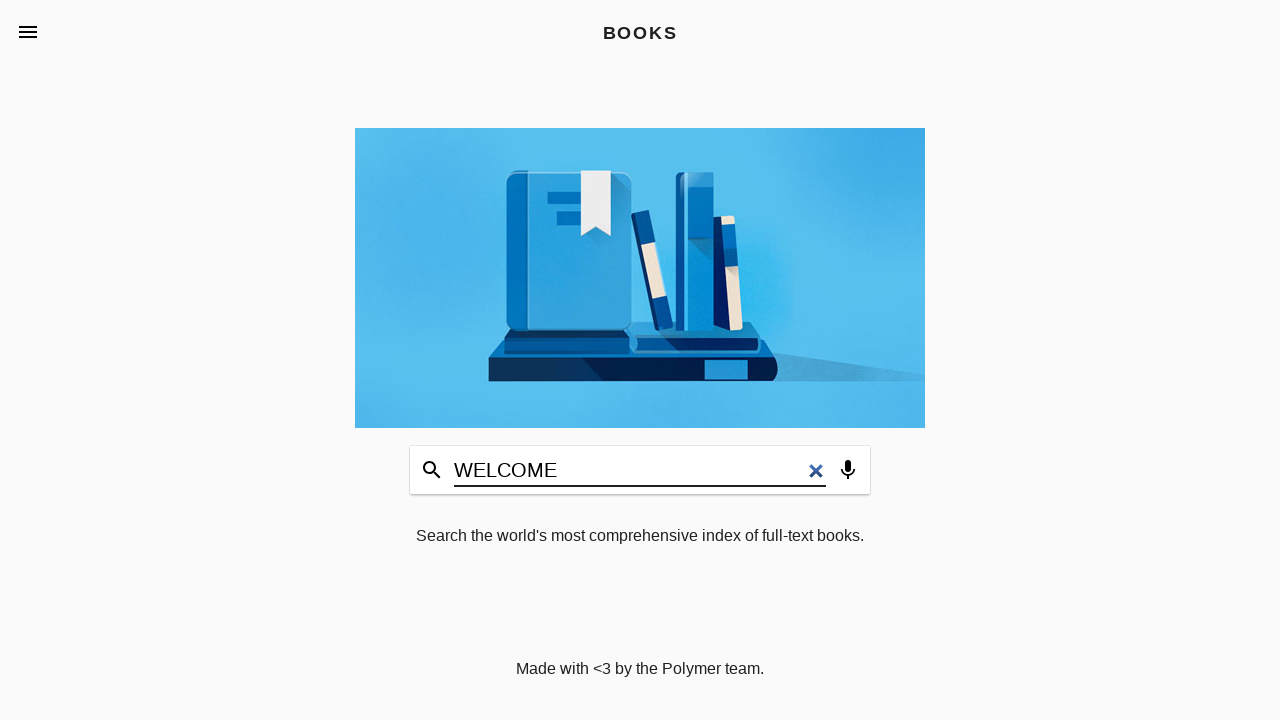

Located book-input-decorator element in first shadow DOM
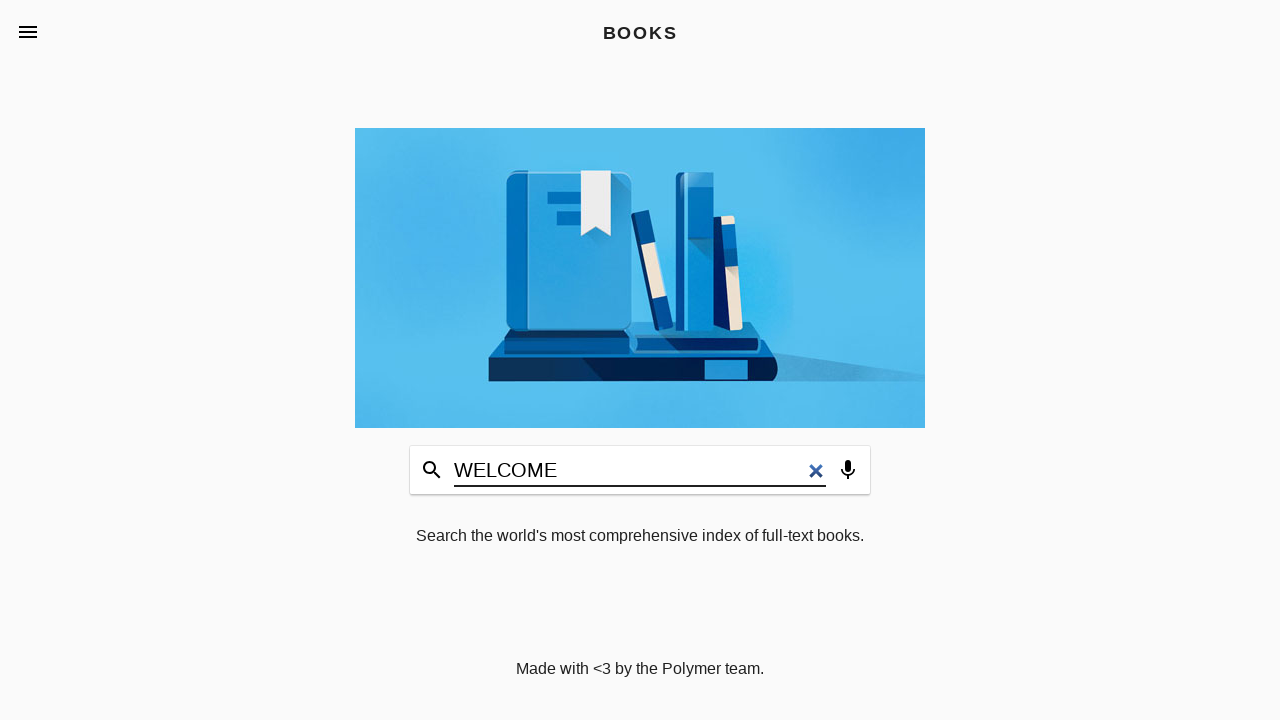

Accessed shadow root of book-input-decorator element
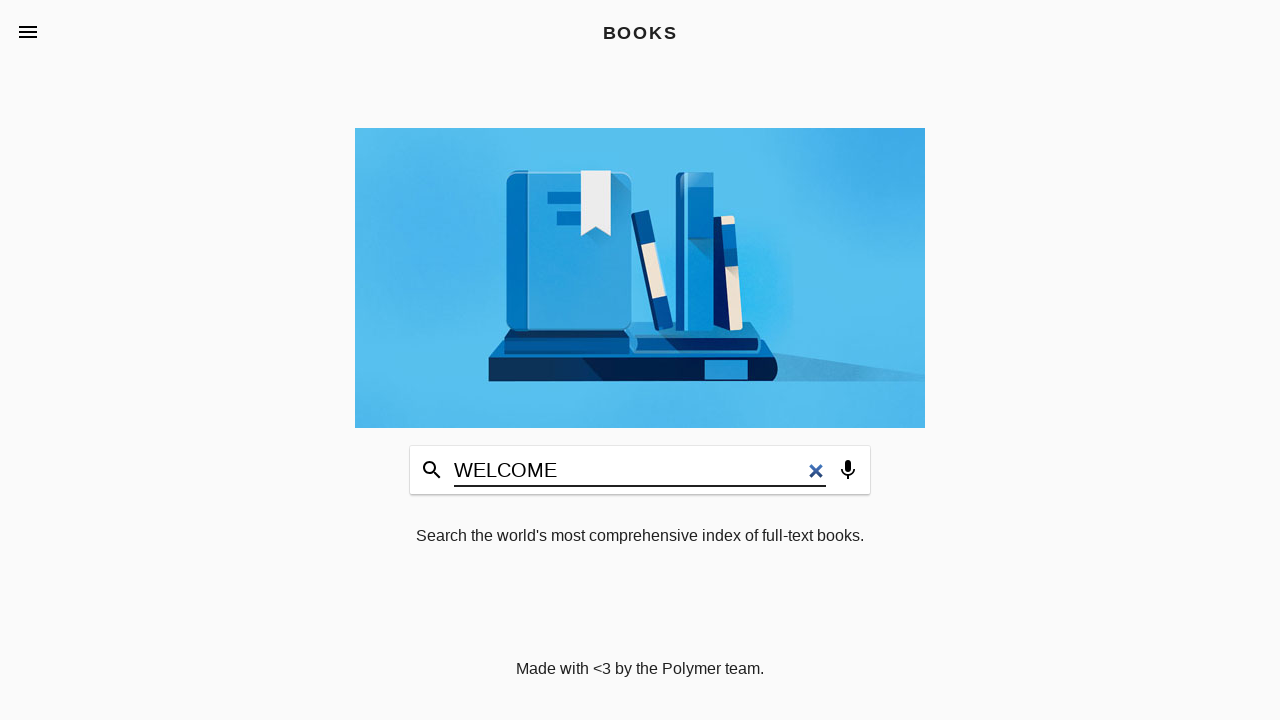

Located SVG button within nested shadow DOM
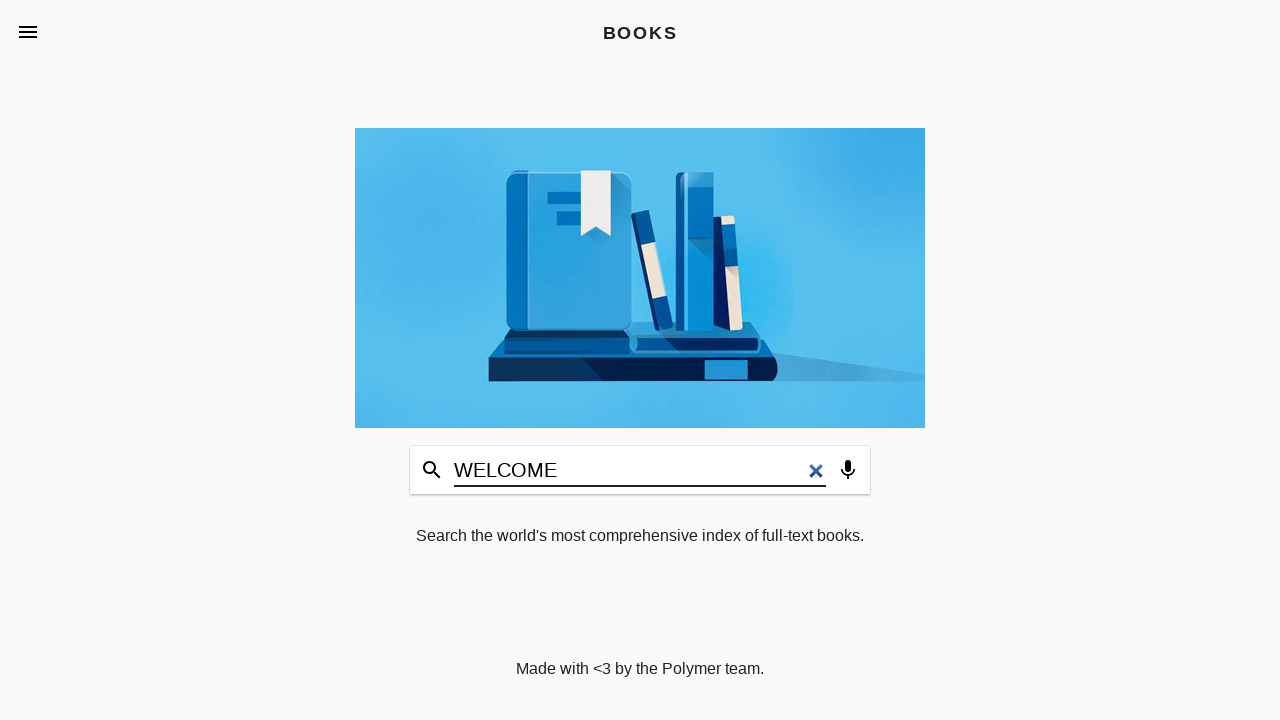

Clicked SVG button to submit search query
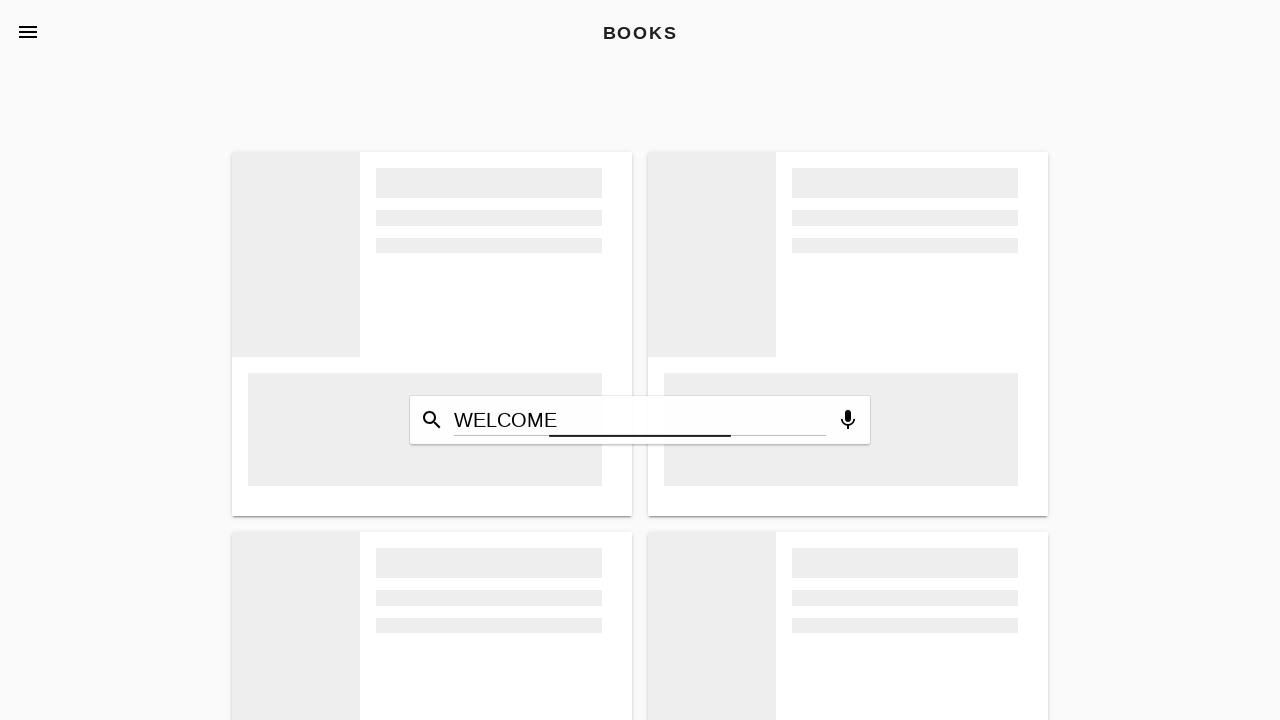

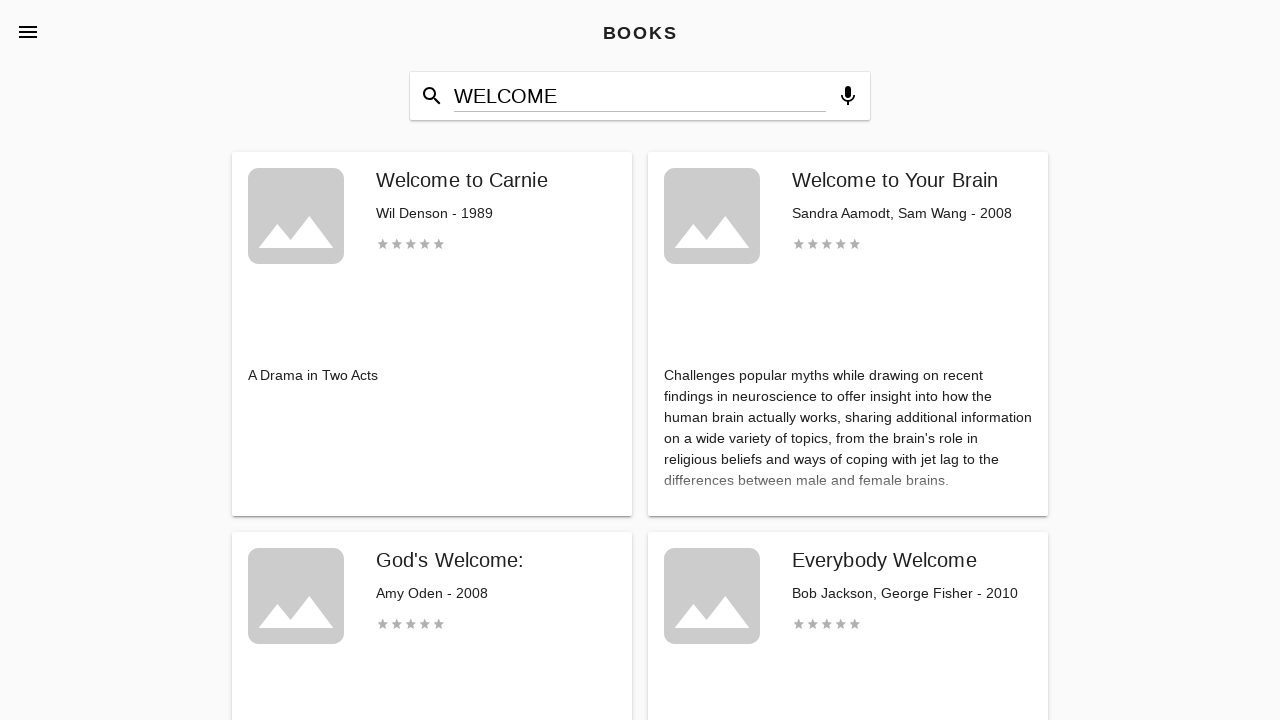